Tests the drip counter feature by clicking the Tap button multiple times to simulate counting coffee drips.

Starting URL: https://coffee-pal.vercel.app/drip-counter

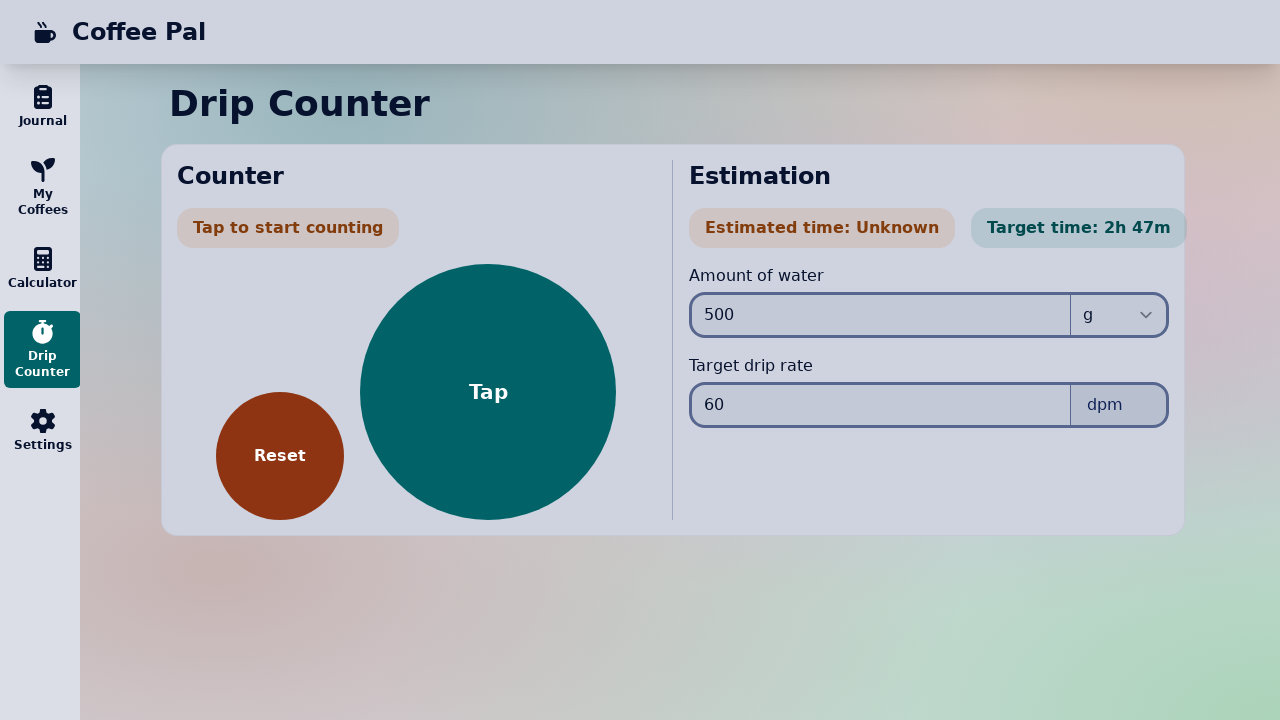

Navigated to drip counter page
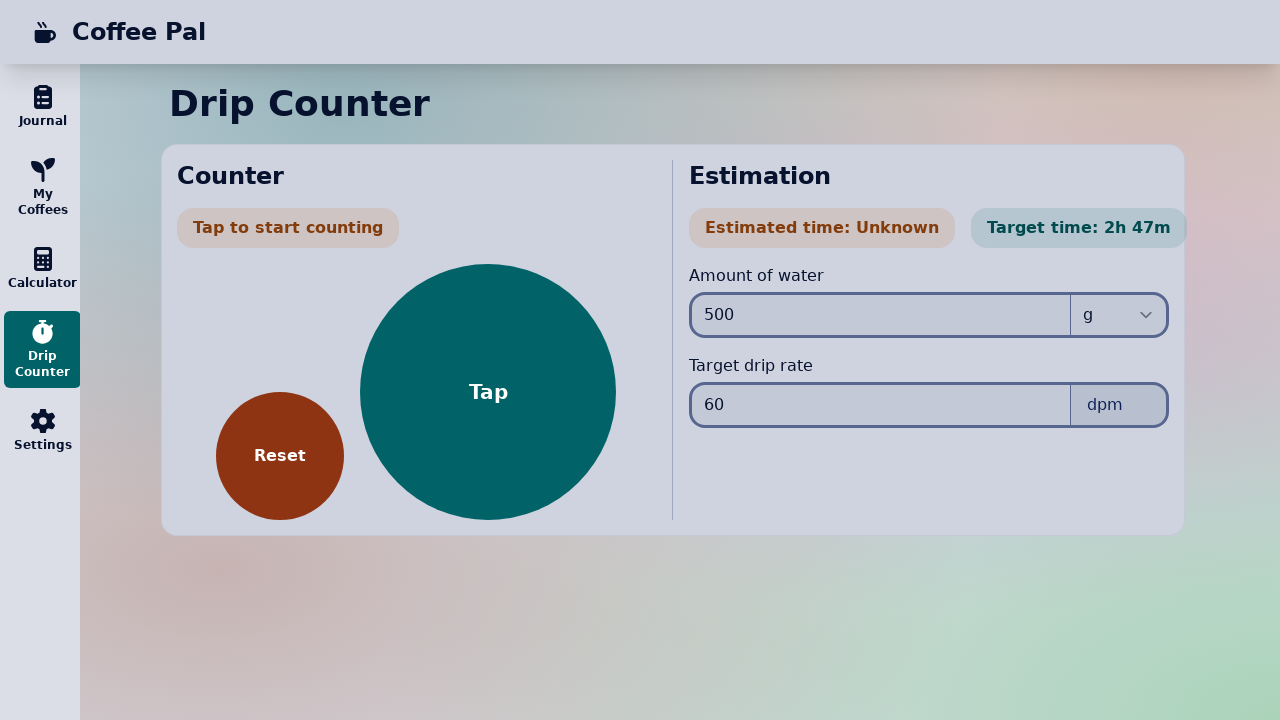

Clicked Tap button for the first time to start counting drips at (488, 392) on internal:role=button[name="Tap"i]
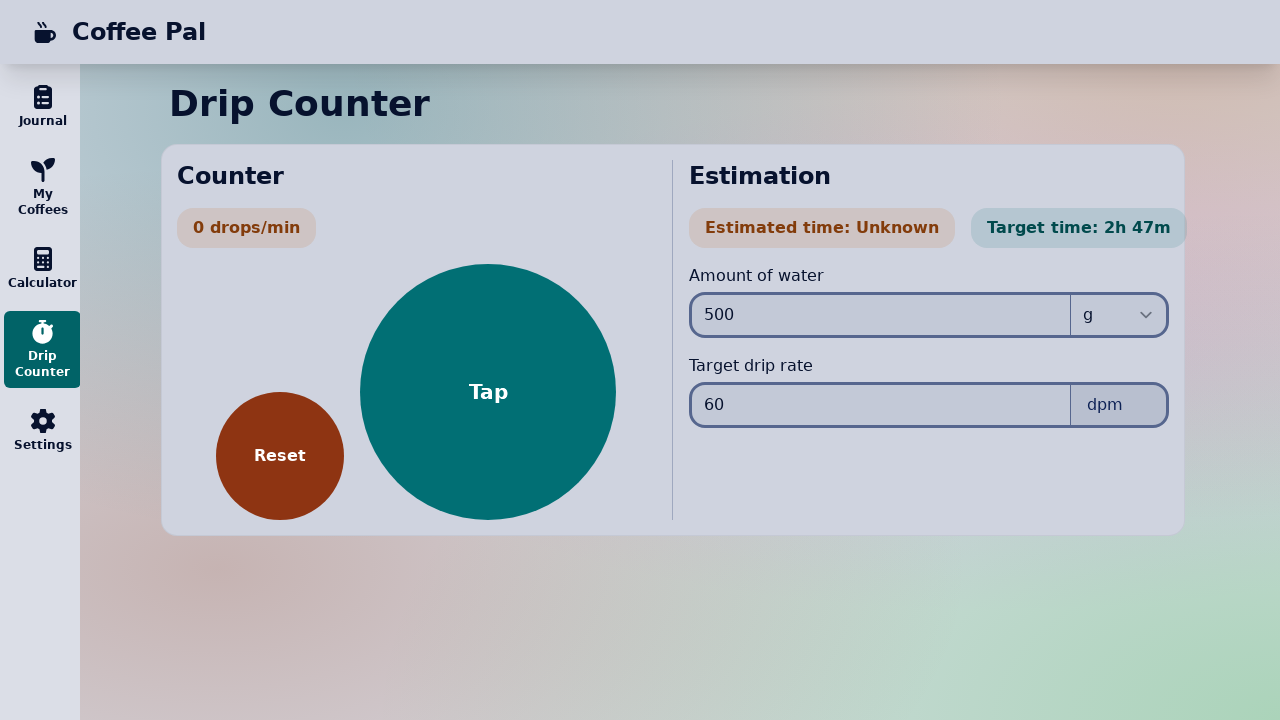

Waited 1 second between taps
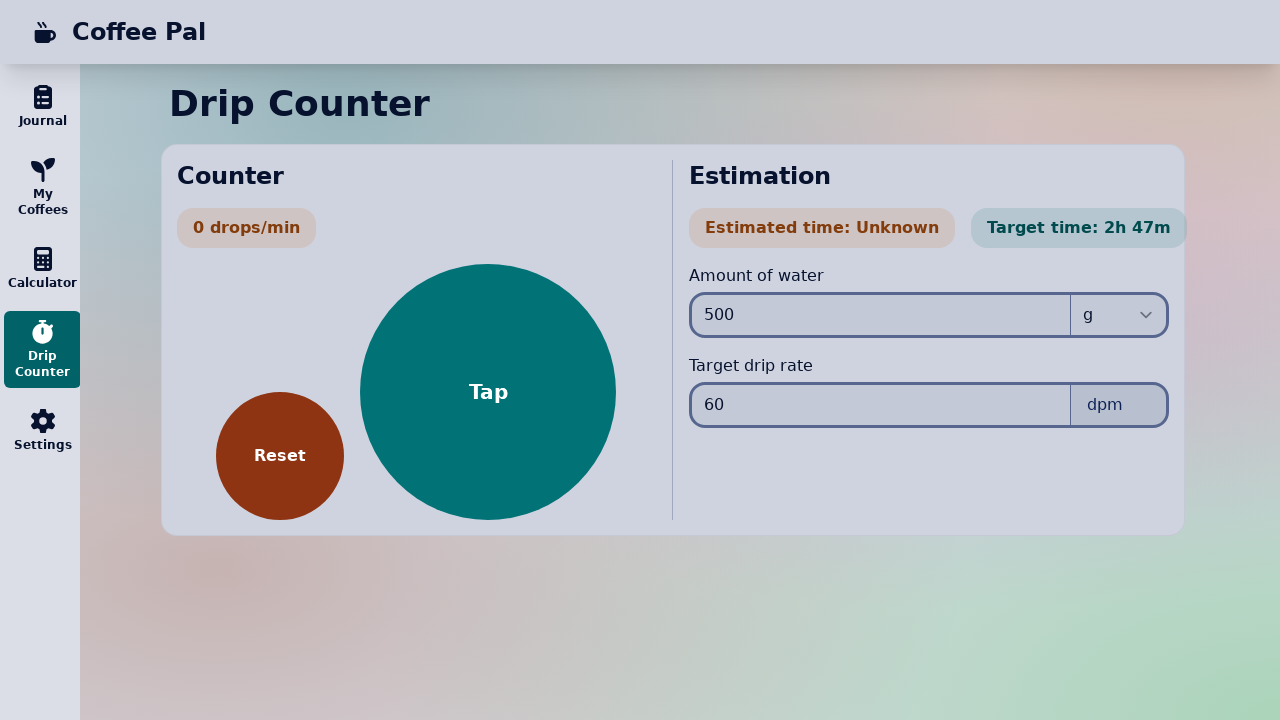

Clicked Tap button for the second time to increment drip counter at (488, 392) on internal:role=button[name="Tap"i]
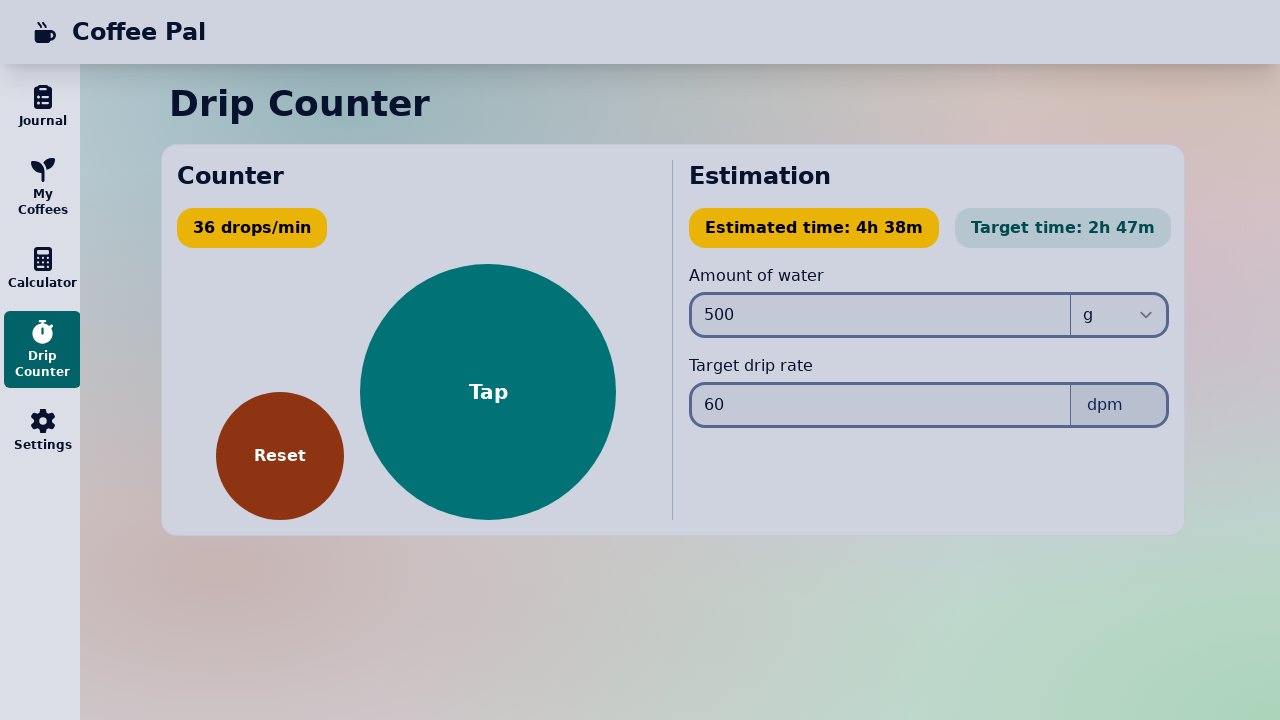

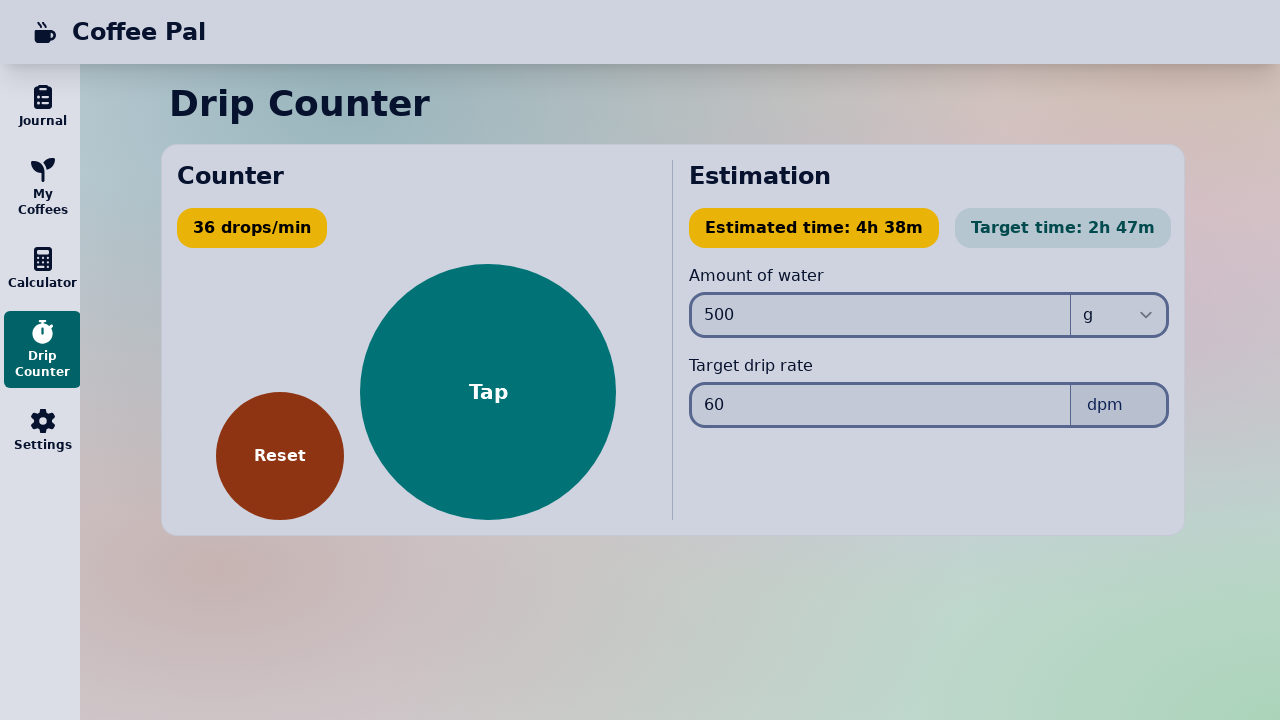